Tests setting a train travel date on the Chinese railway booking website (12306.cn) by modifying the date input field using JavaScript execution to bypass readonly restrictions.

Starting URL: https://www.12306.cn/index/

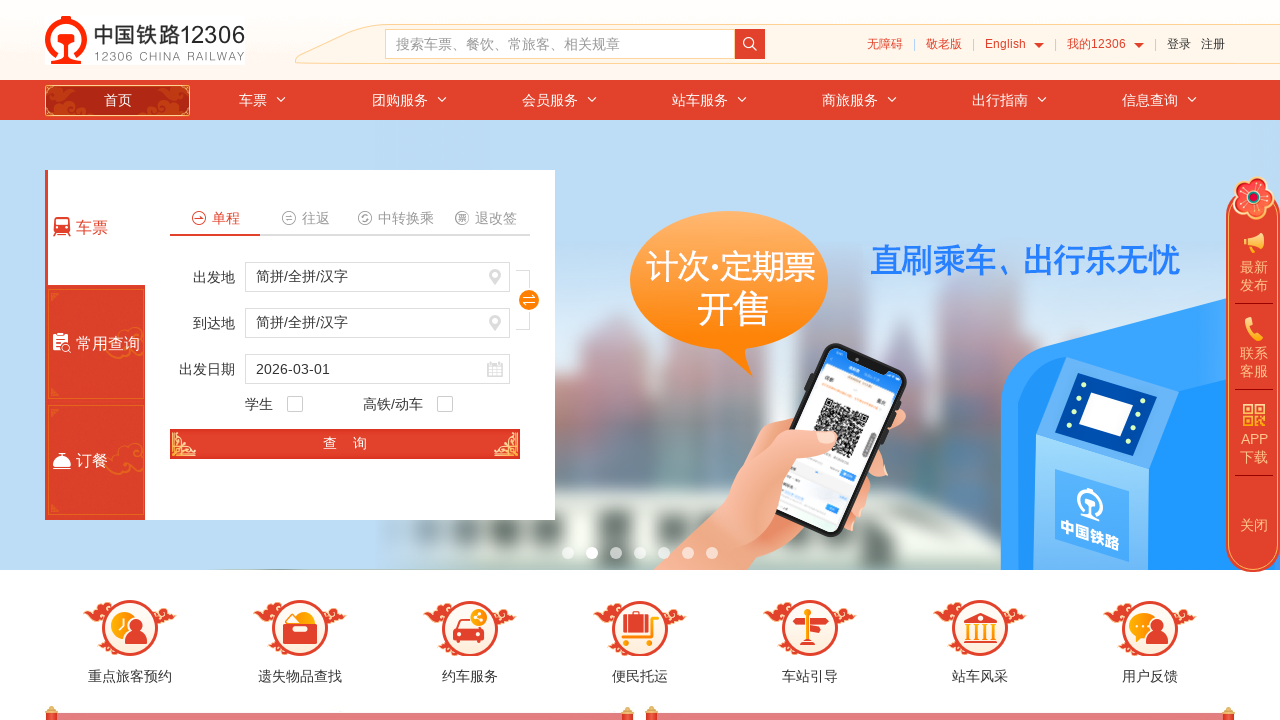

Waited for train date input field to load
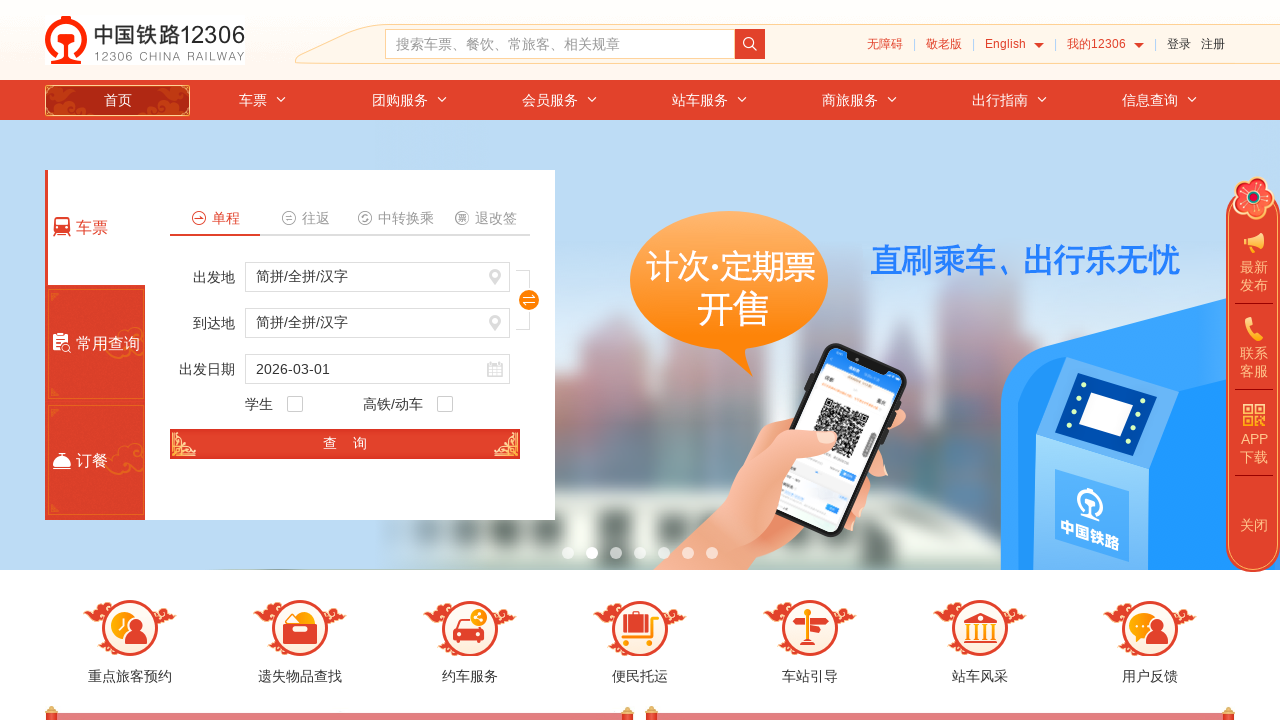

Executed JavaScript to remove readonly restriction and set train date to 2024-06-15
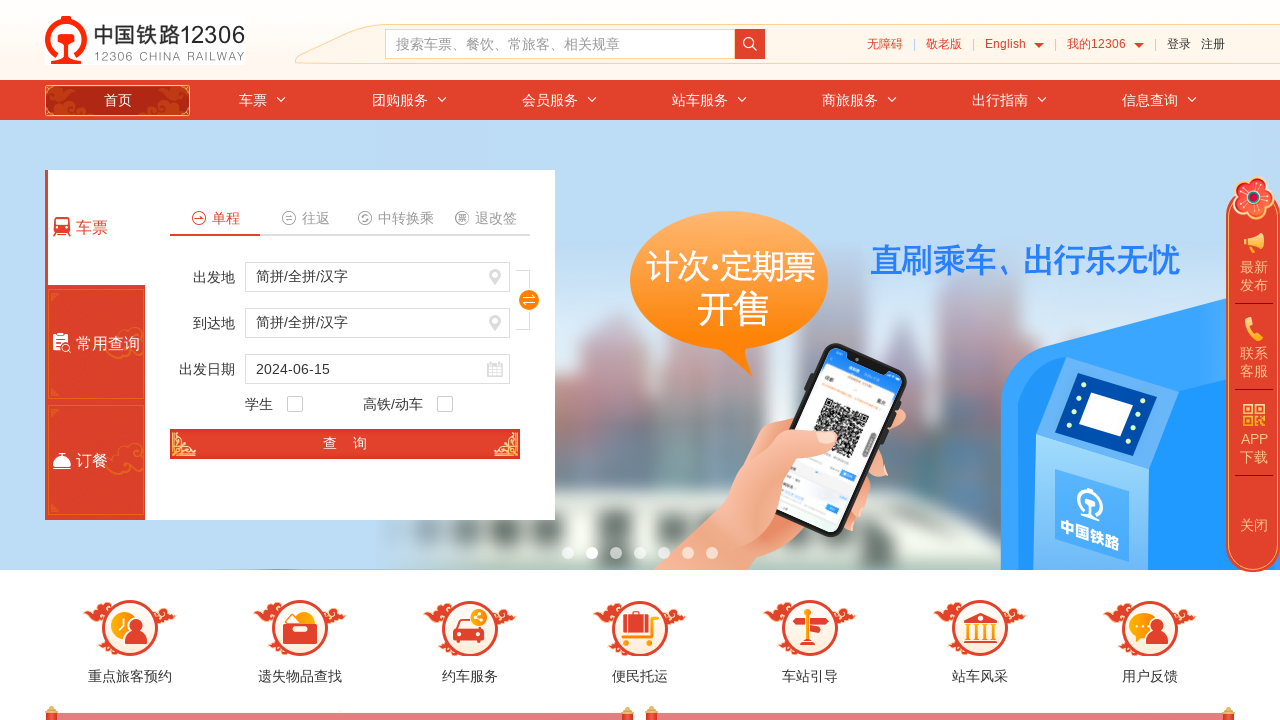

Waited 1000ms for date value to be set
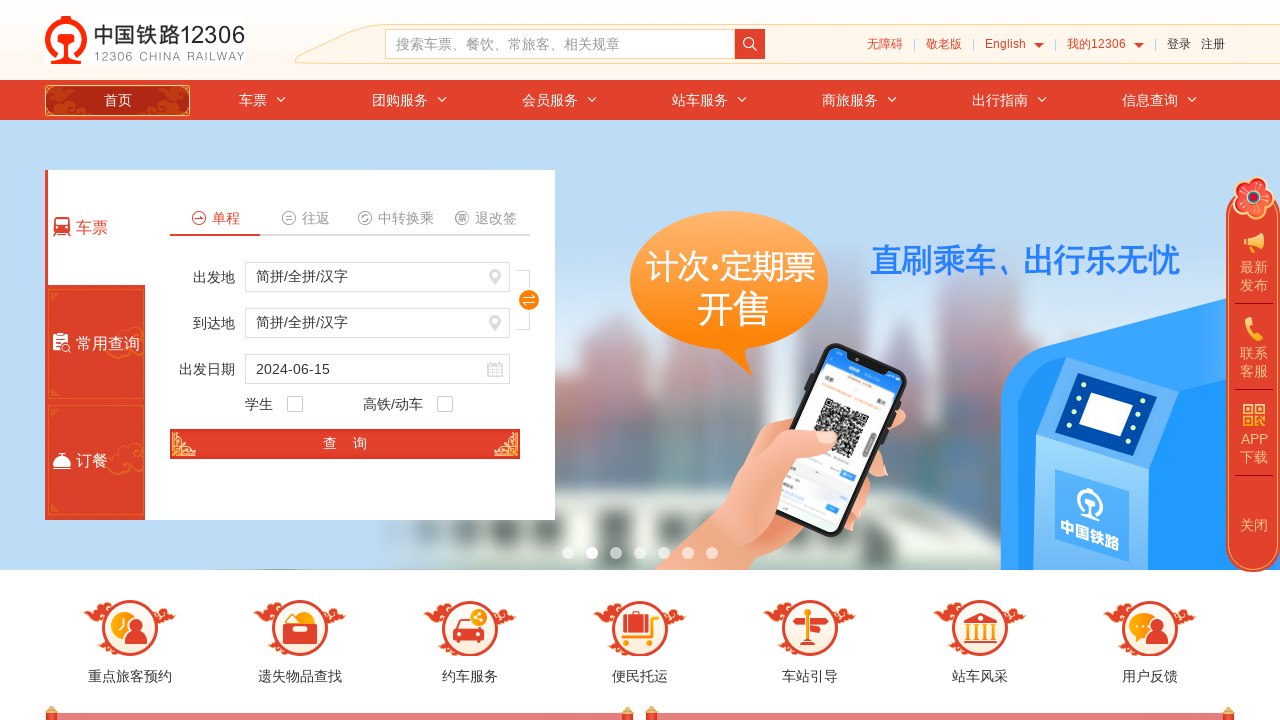

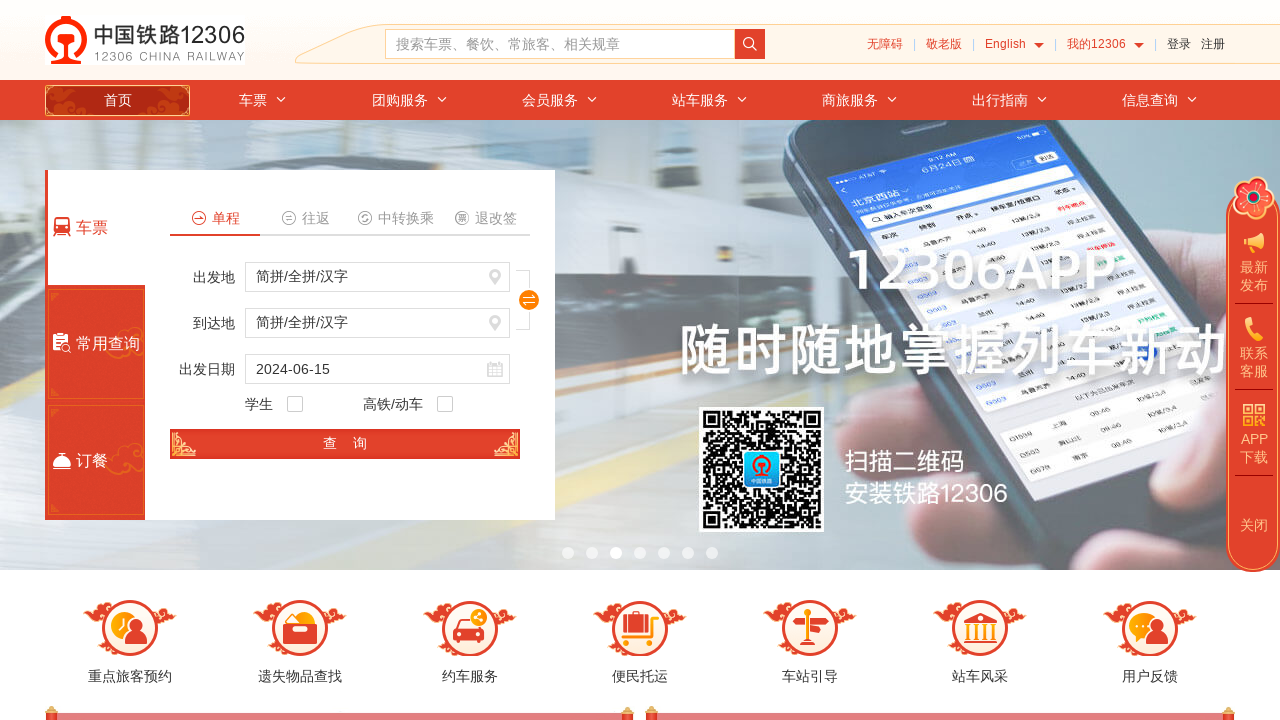